Tests navigation to the documentation page on Playwright's Python documentation site by clicking the Docs link and verifying the URL contains '/docs'

Starting URL: https://playwright.dev/python

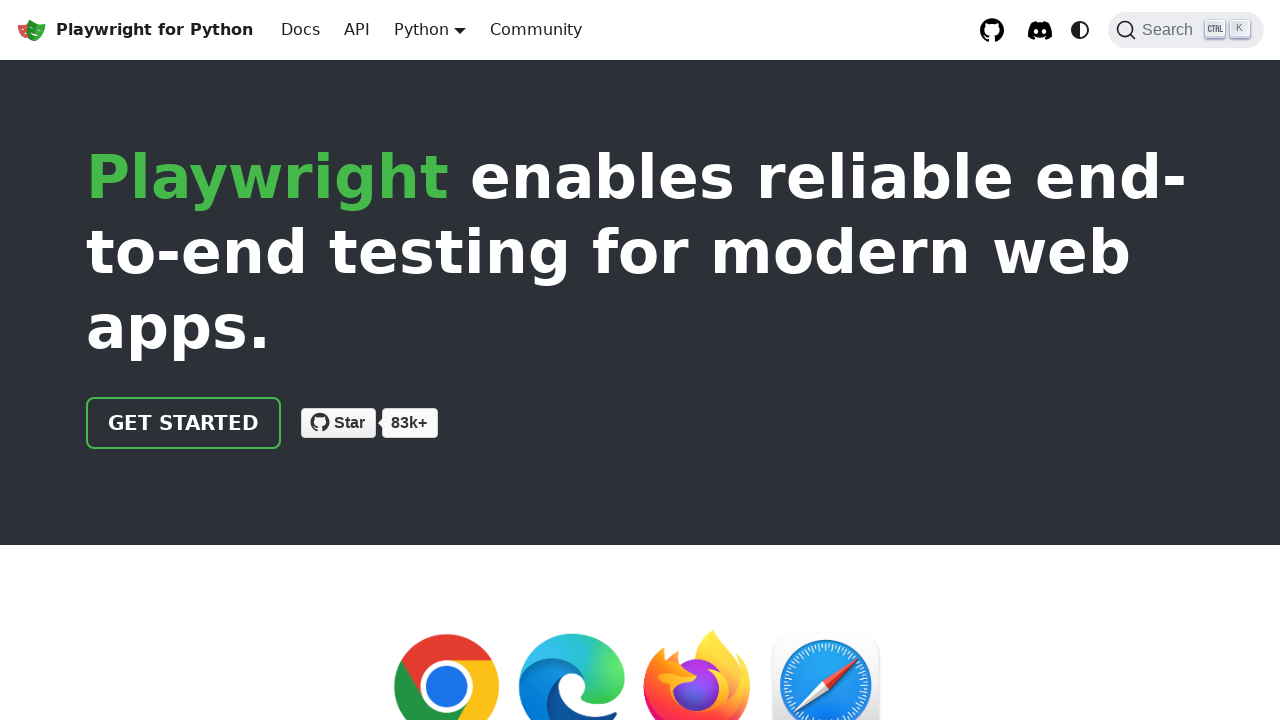

Navigated to Playwright Python documentation homepage
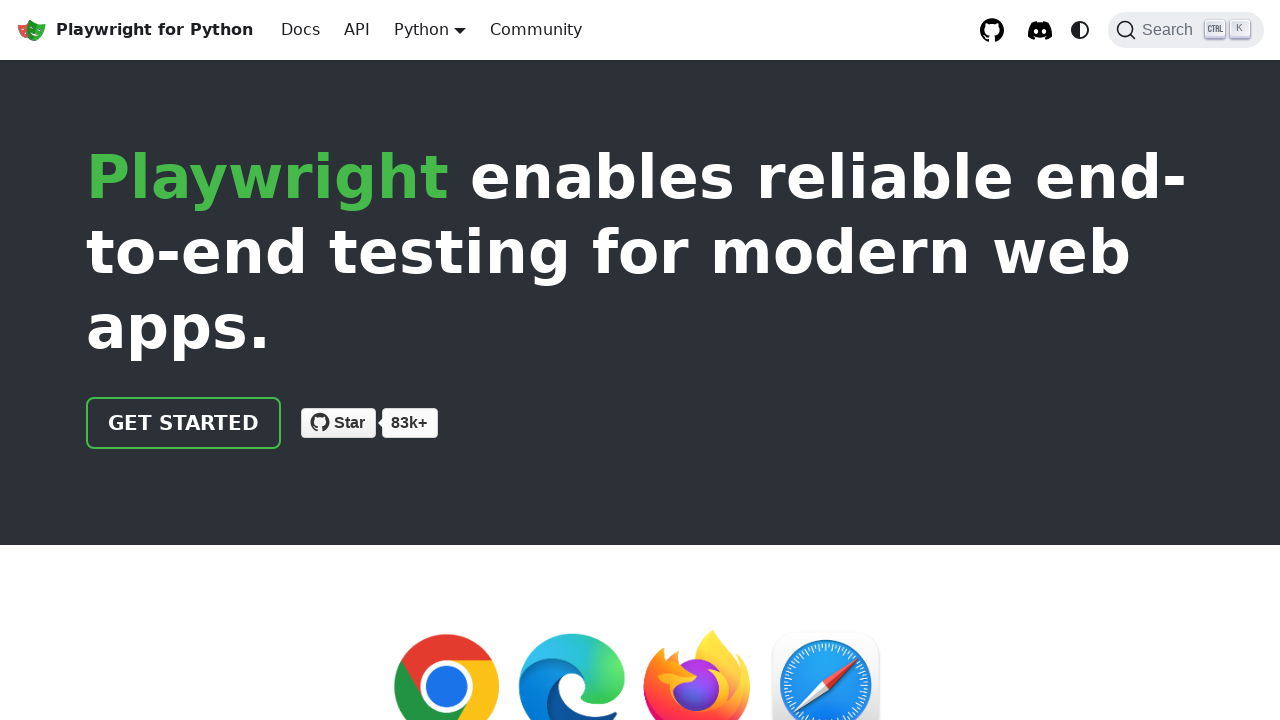

Located Docs link in navigation
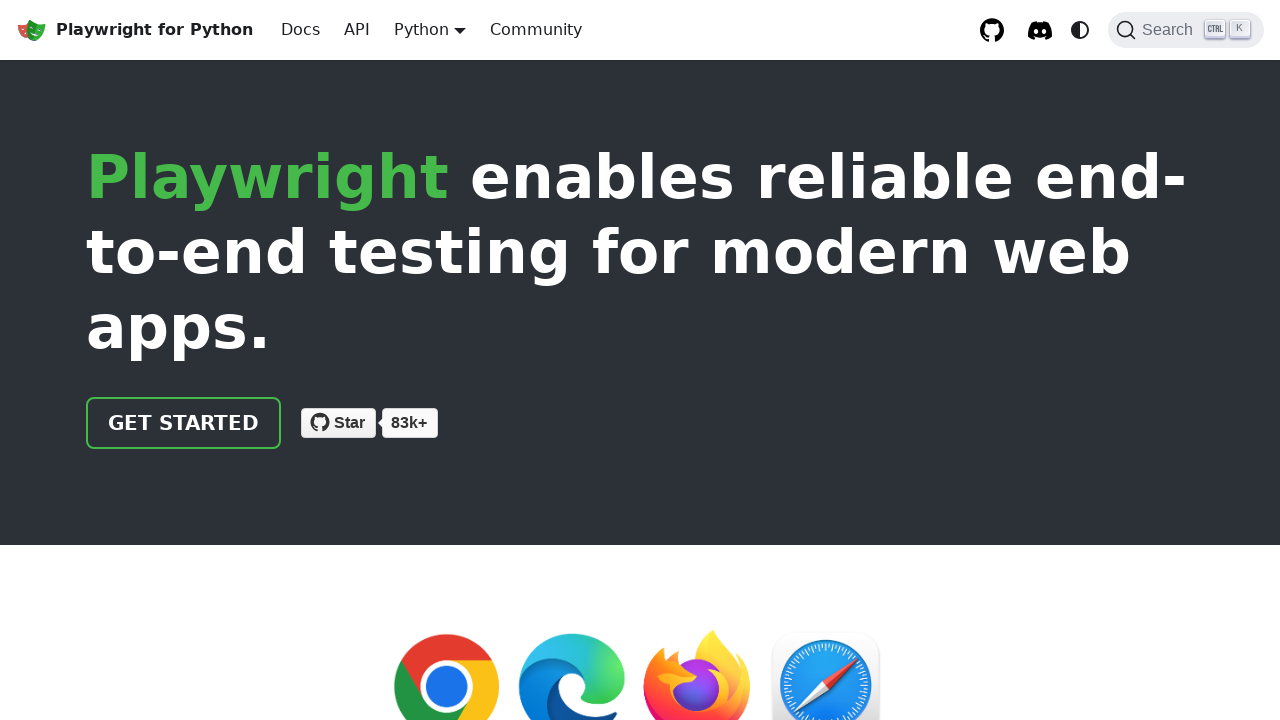

Clicked Docs link to navigate to documentation page at (300, 30) on internal:role=link[name="Docs"i]
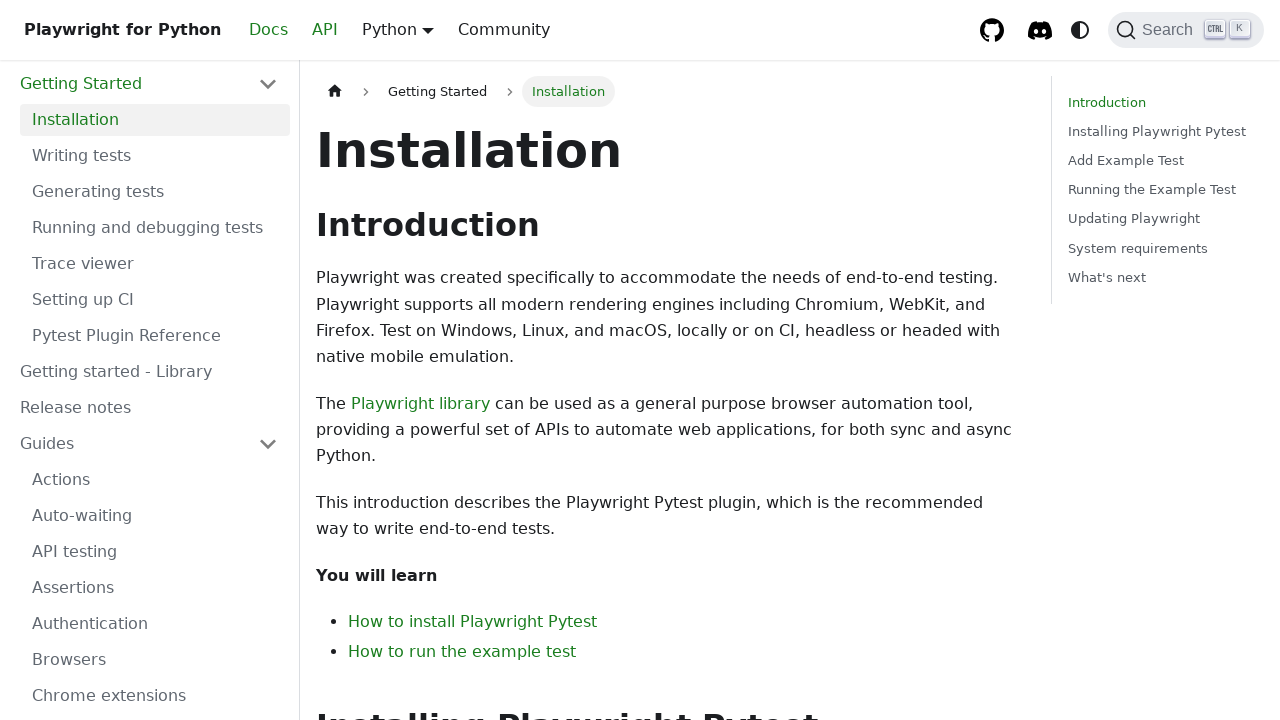

Documentation page loaded successfully
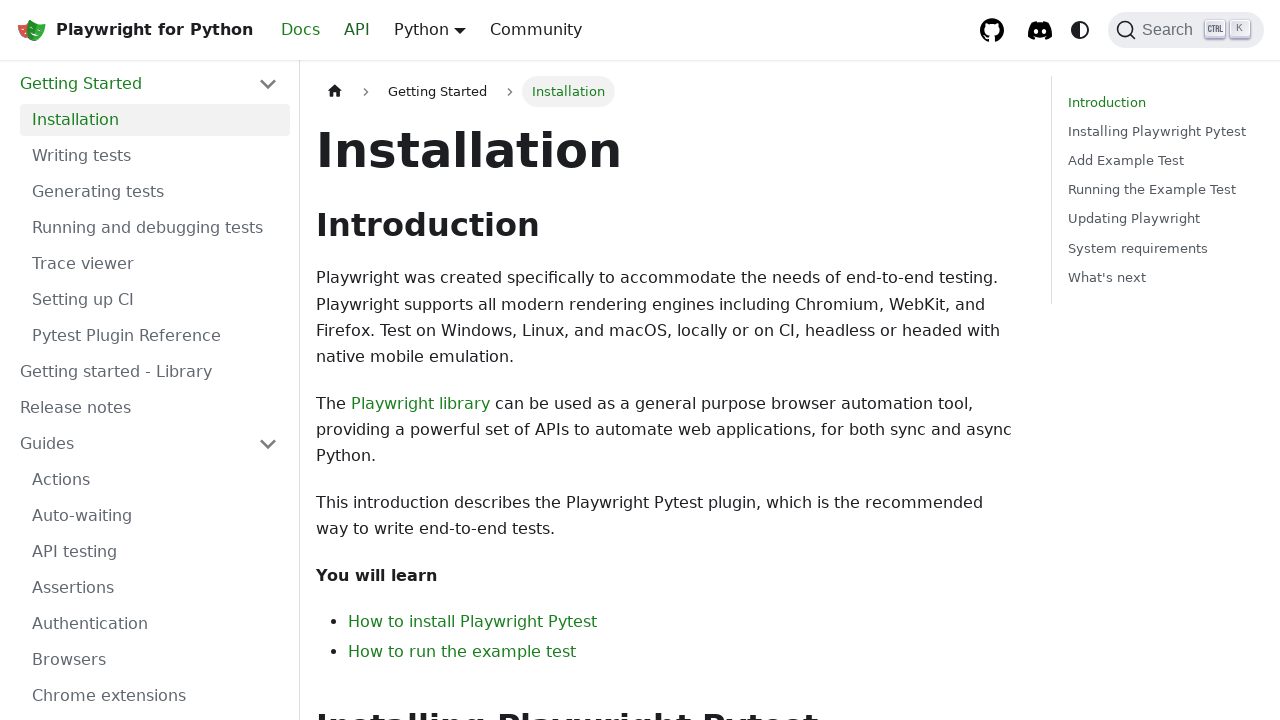

Verified URL contains '/docs': https://playwright.dev/python/docs/intro
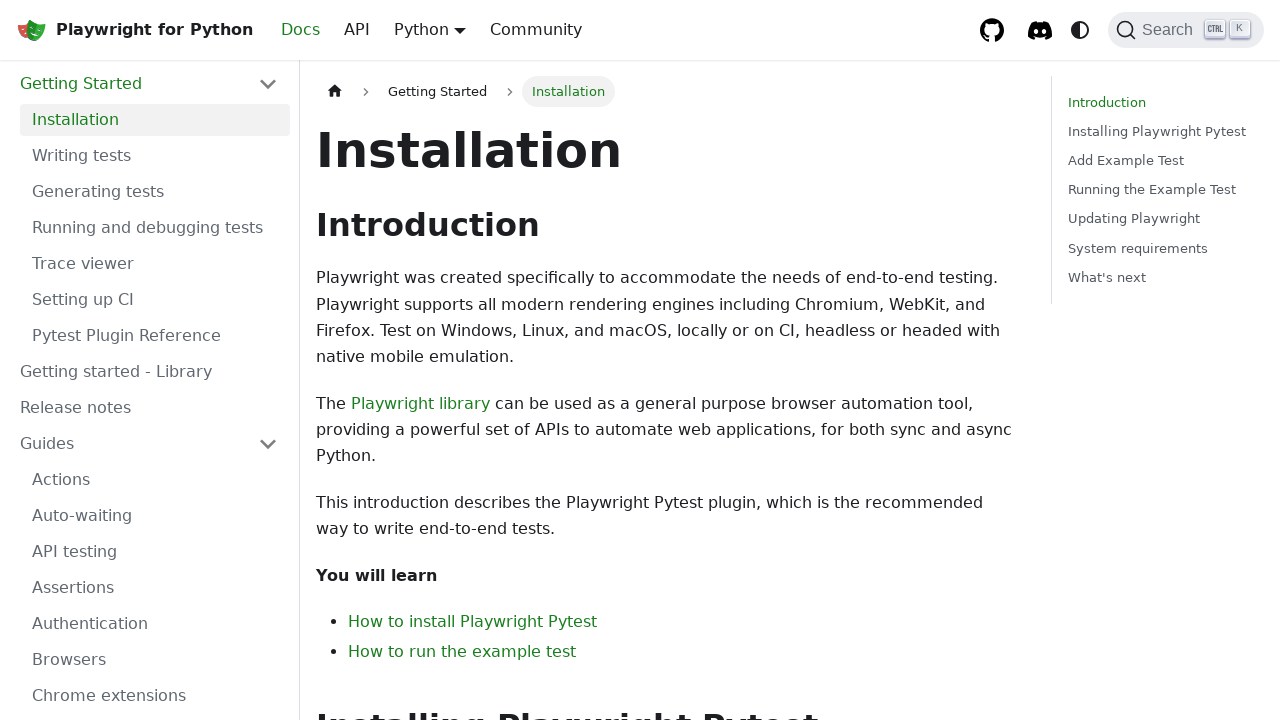

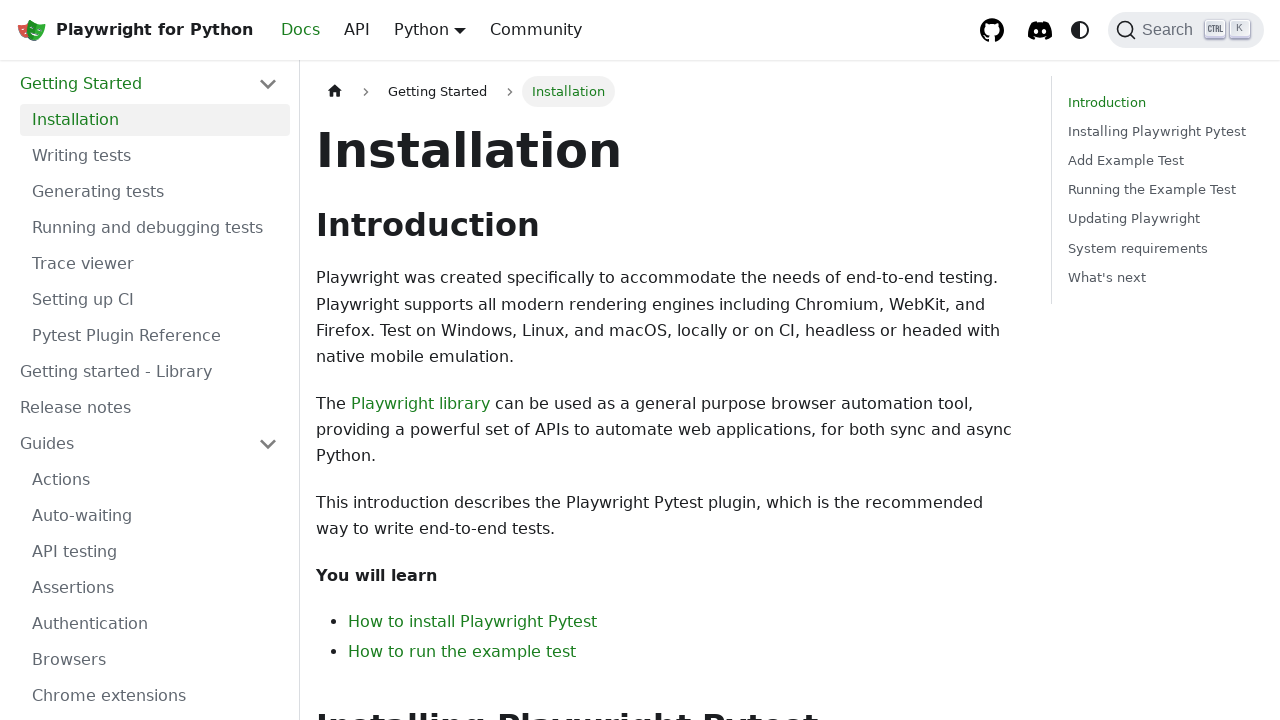